Tests navigation on calculator.net by clicking on the BMI link using exact link text, then clicking on a link containing "Conception" using partial link text.

Starting URL: https://www.calculator.net/calorie-calculator.html

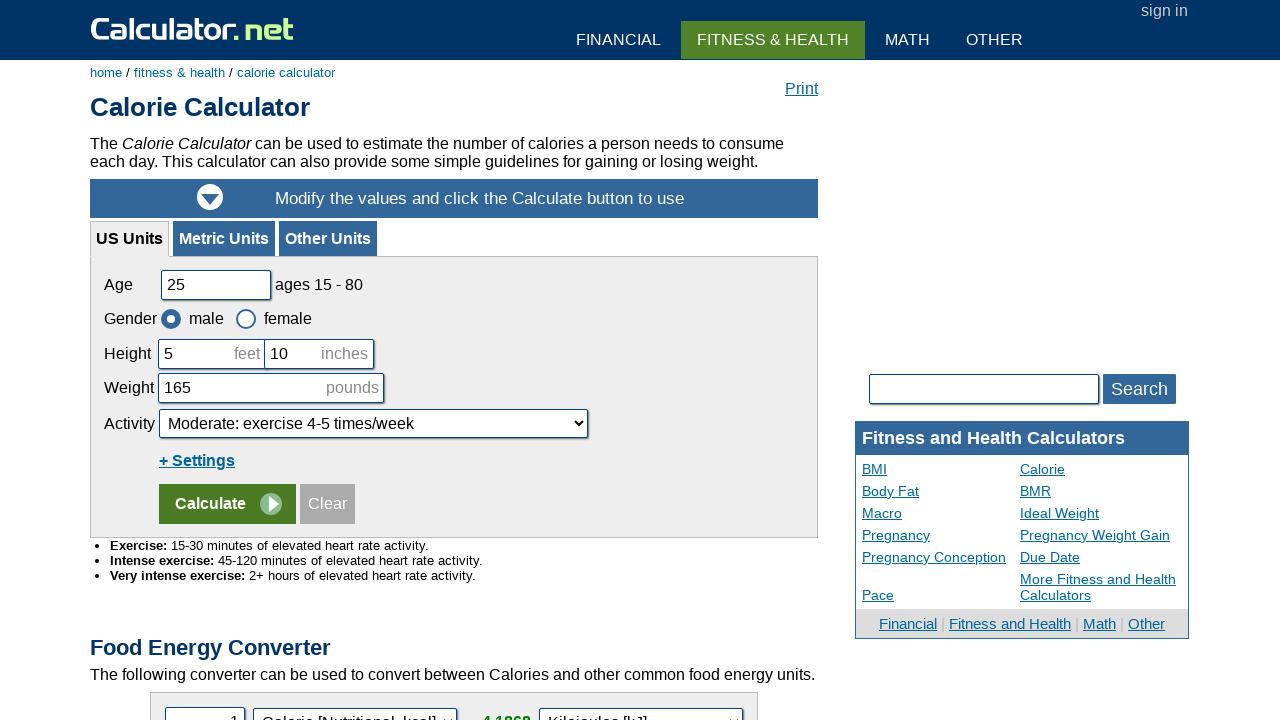

Clicked on BMI link using exact link text at (941, 469) on a:text-is('BMI')
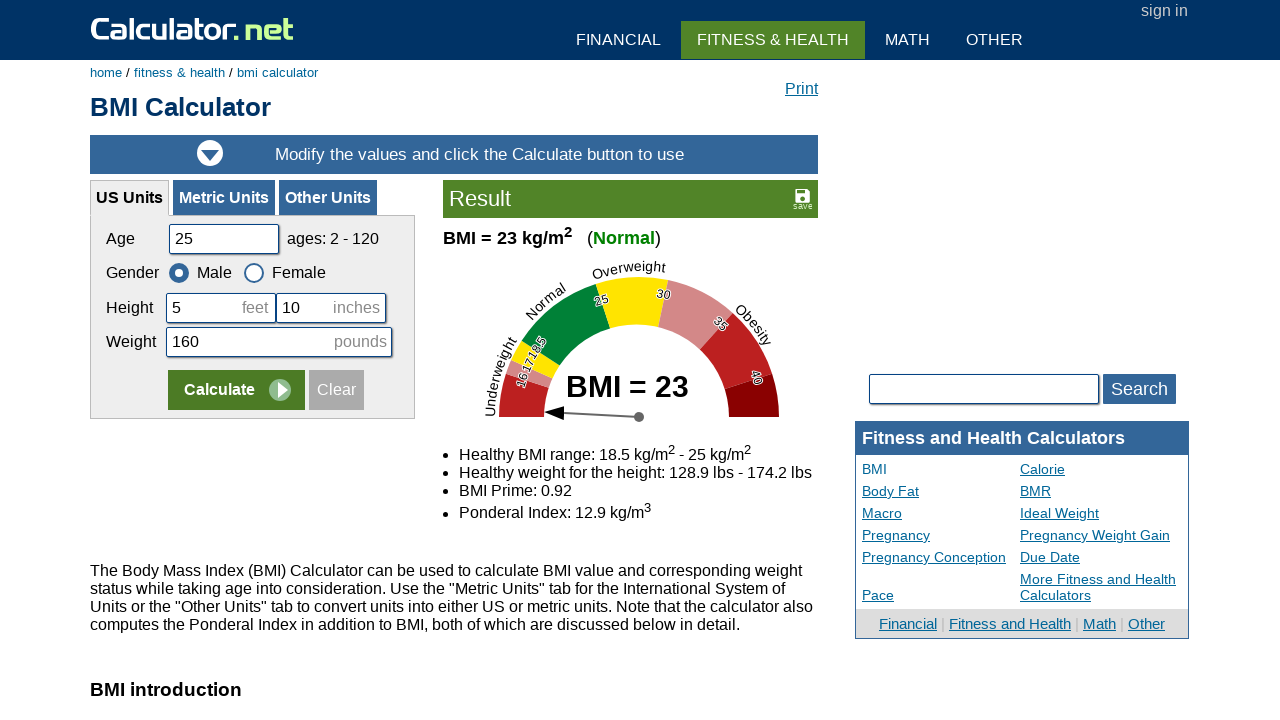

Clicked on link containing 'Conception' using partial link text at (941, 557) on a:text('Conception')
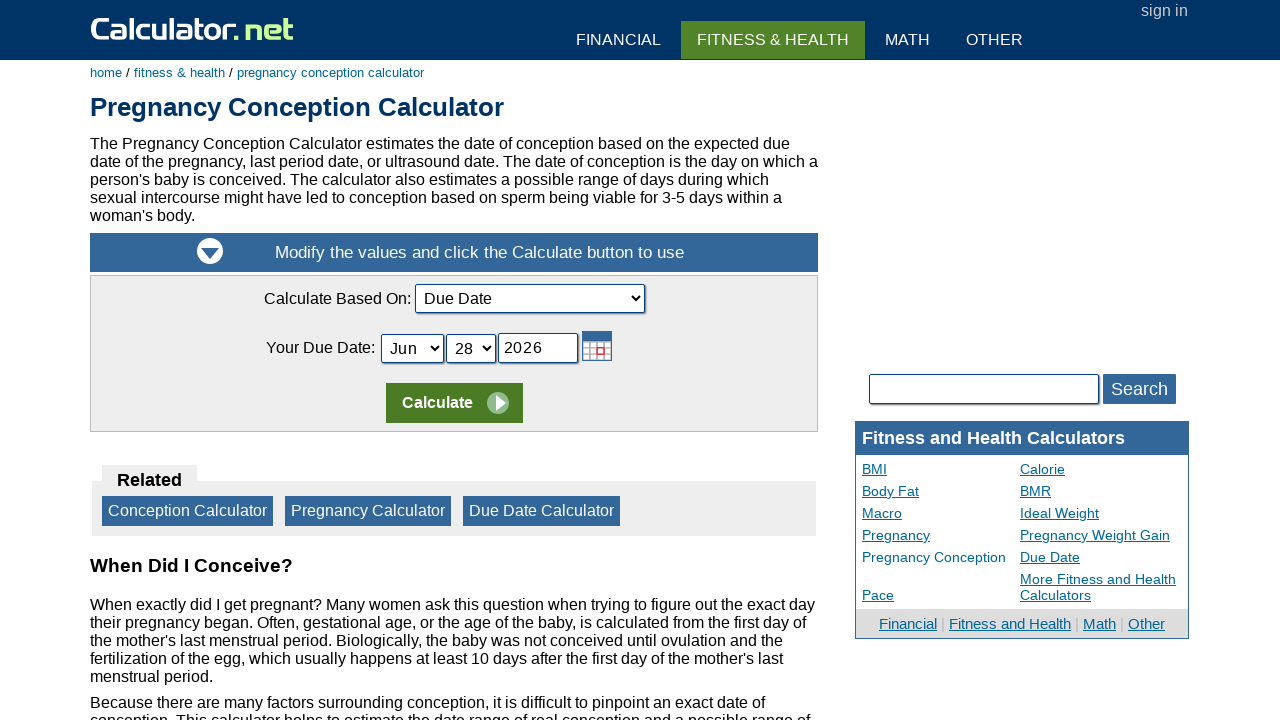

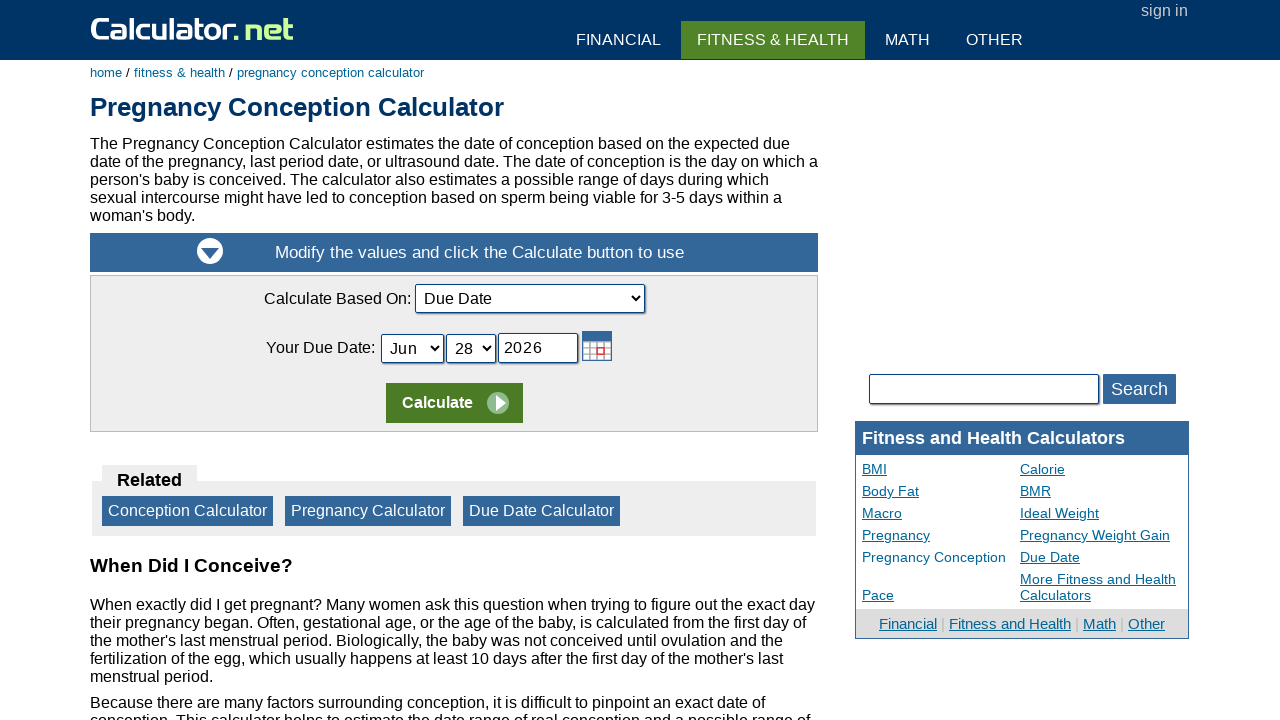